Tests mouse hover functionality by hovering over the Add-ons menu item and clicking on the Visa Services submenu option

Starting URL: https://www.spicejet.com/

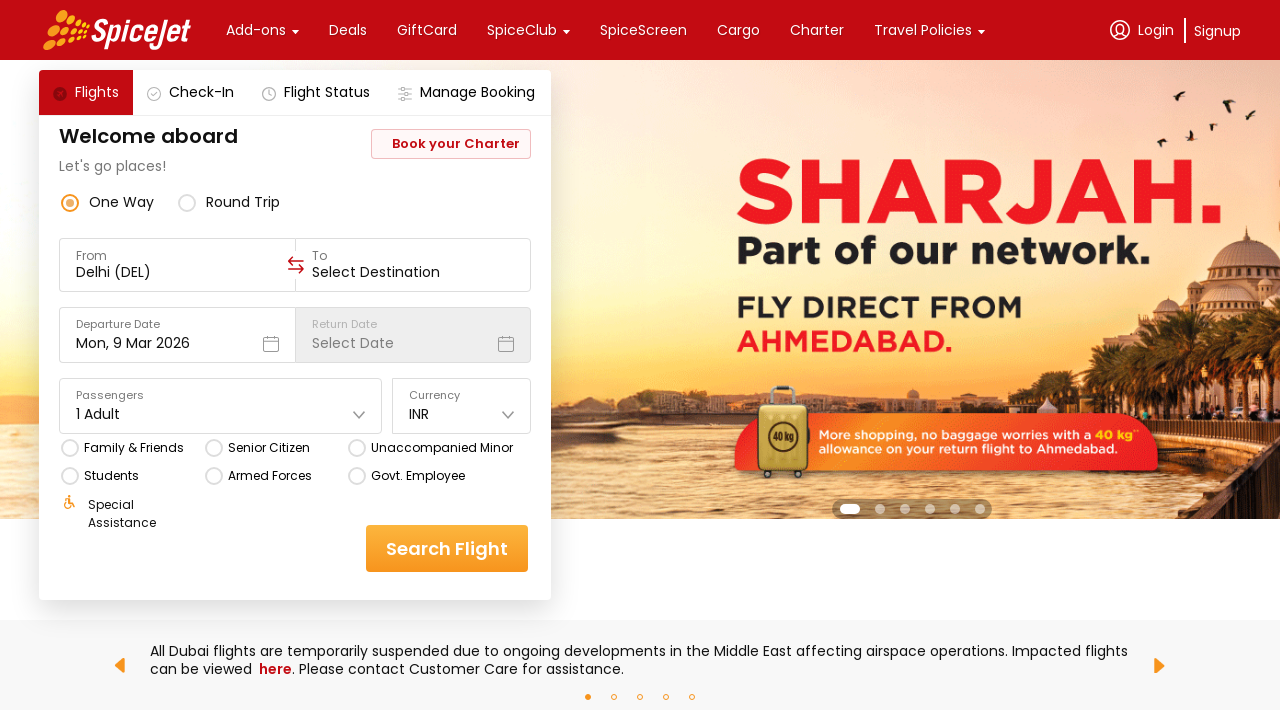

Hovered over Add-ons menu item at (256, 30) on internal:text="Add-ons"i >> nth=0
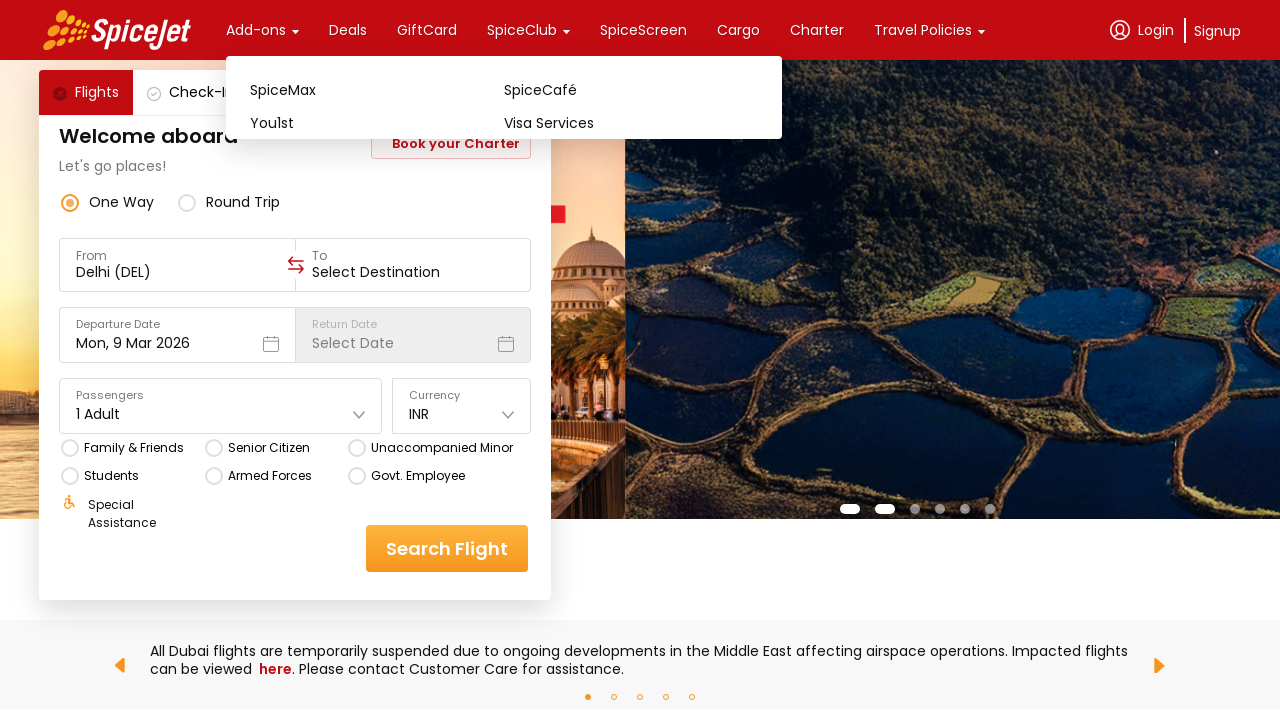

Clicked on Visa Services submenu option at (631, 123) on internal:text="Visa Services"i >> nth=0
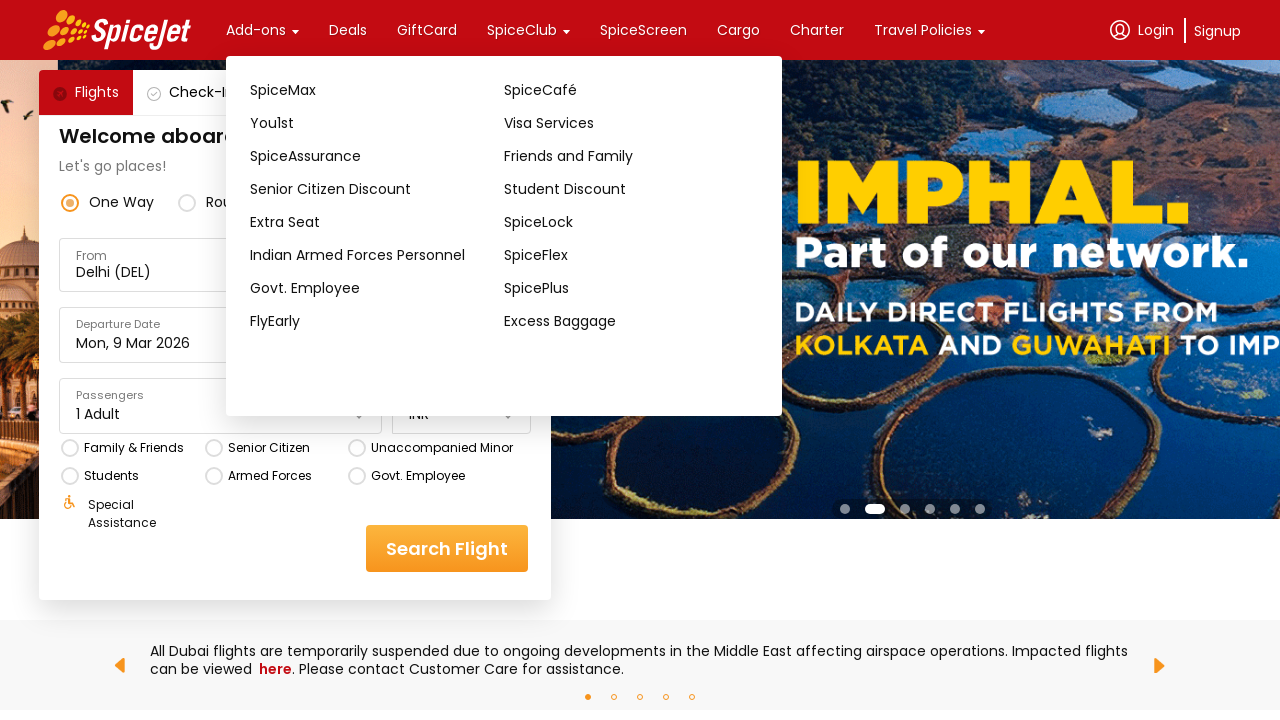

Page loaded and network idle state reached
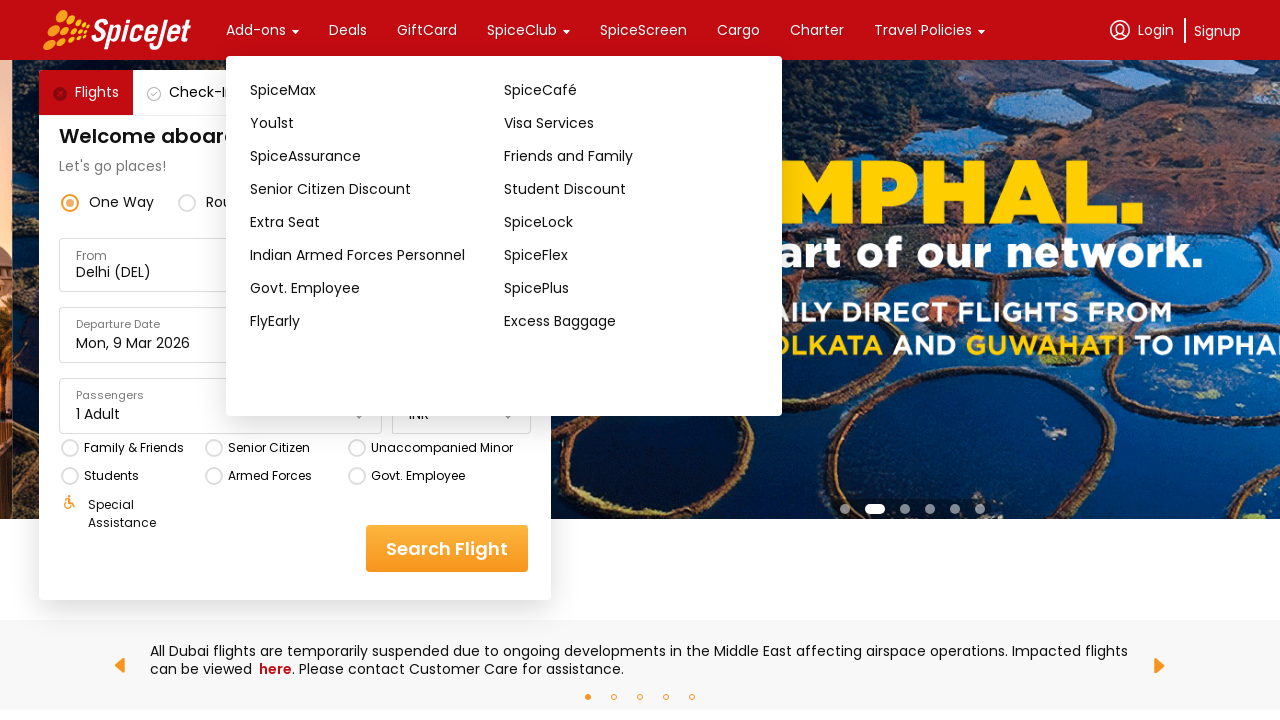

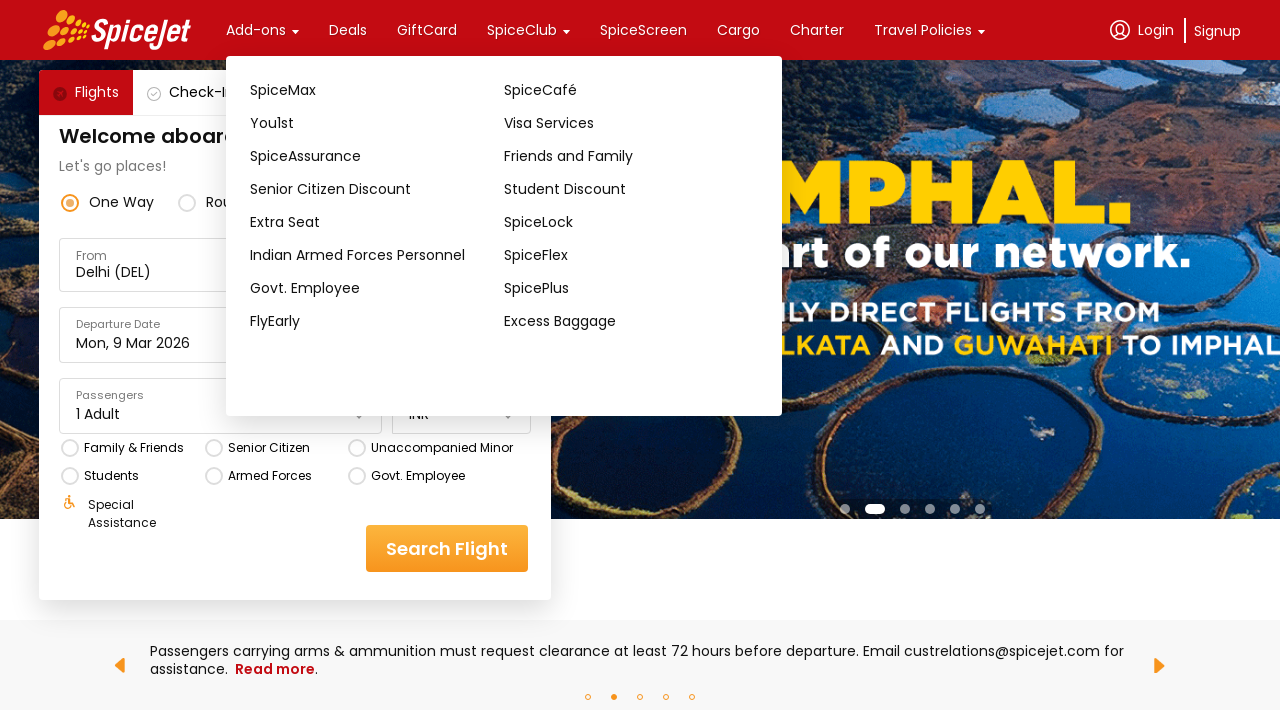